Tests adding a task with an ampersand character (known to have a bug where & renders as &amp;)

Starting URL: https://todomvc.com/examples/react/dist

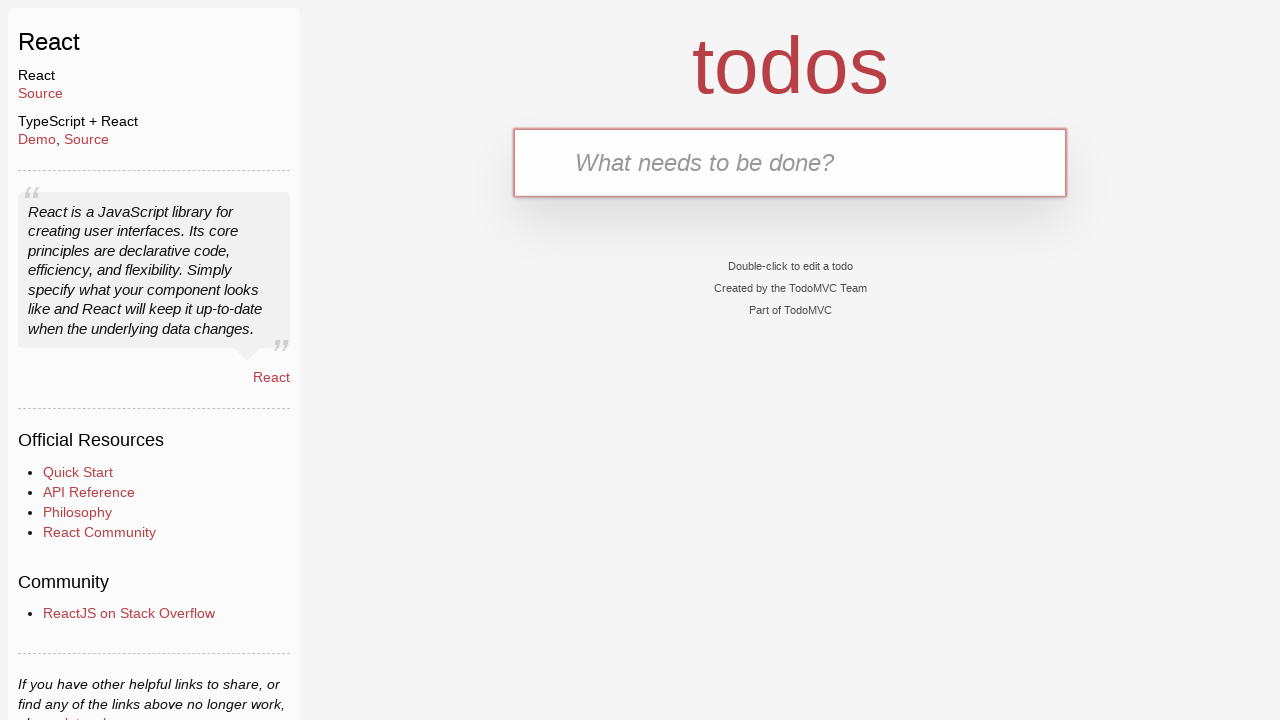

Filled task input with 'A & B' containing ampersand character on internal:attr=[placeholder="What needs to be done?"i]
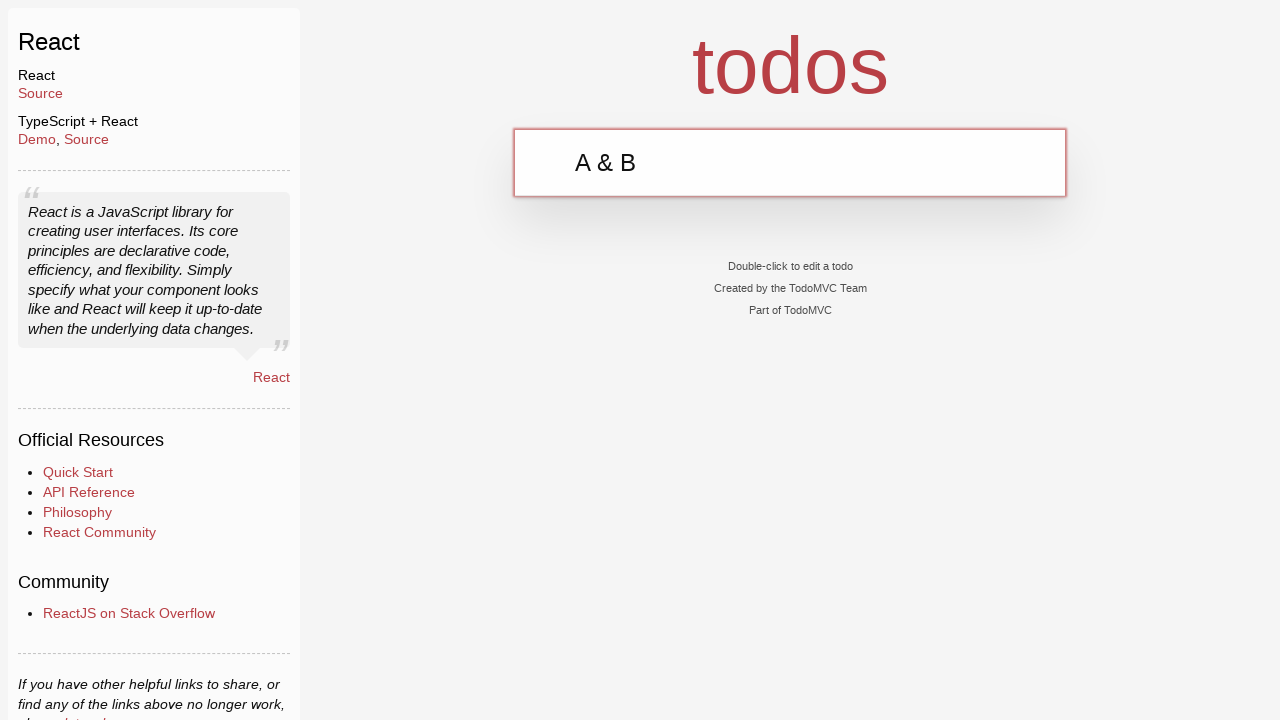

Pressed Enter to add the task on internal:attr=[placeholder="What needs to be done?"i]
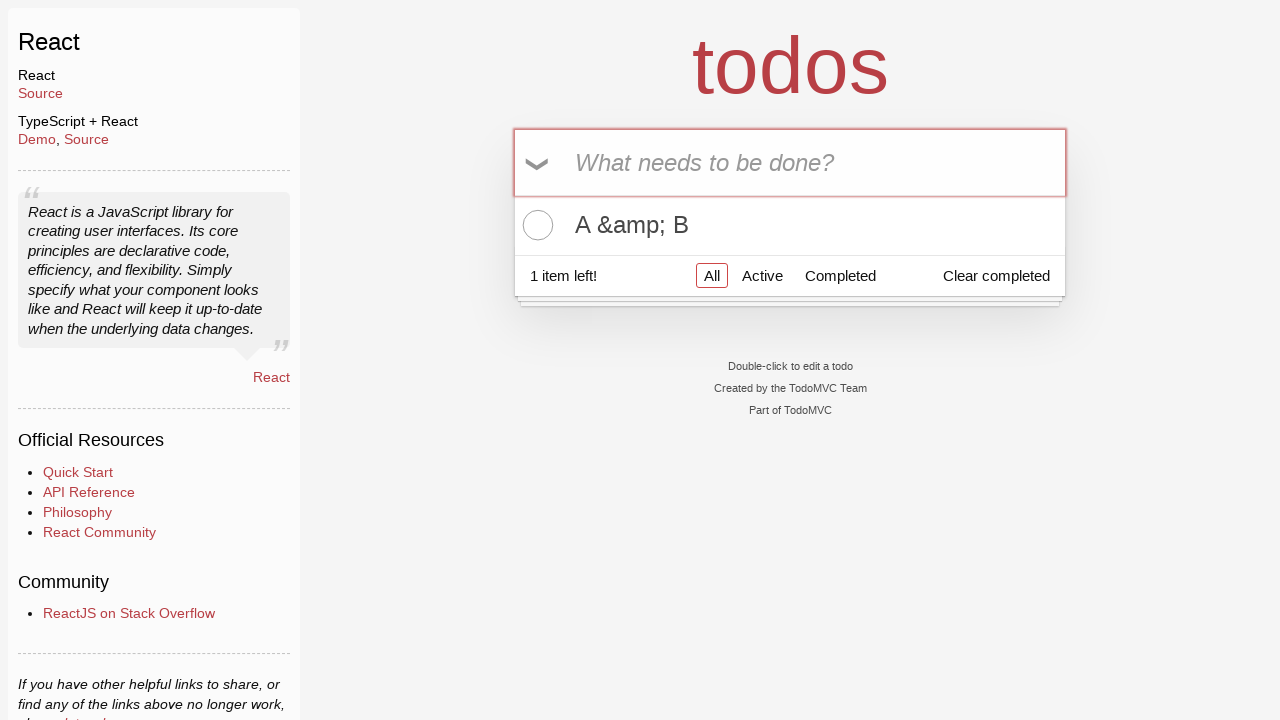

Verified task was added to the todo list (checking for known bug where & may render as &amp;)
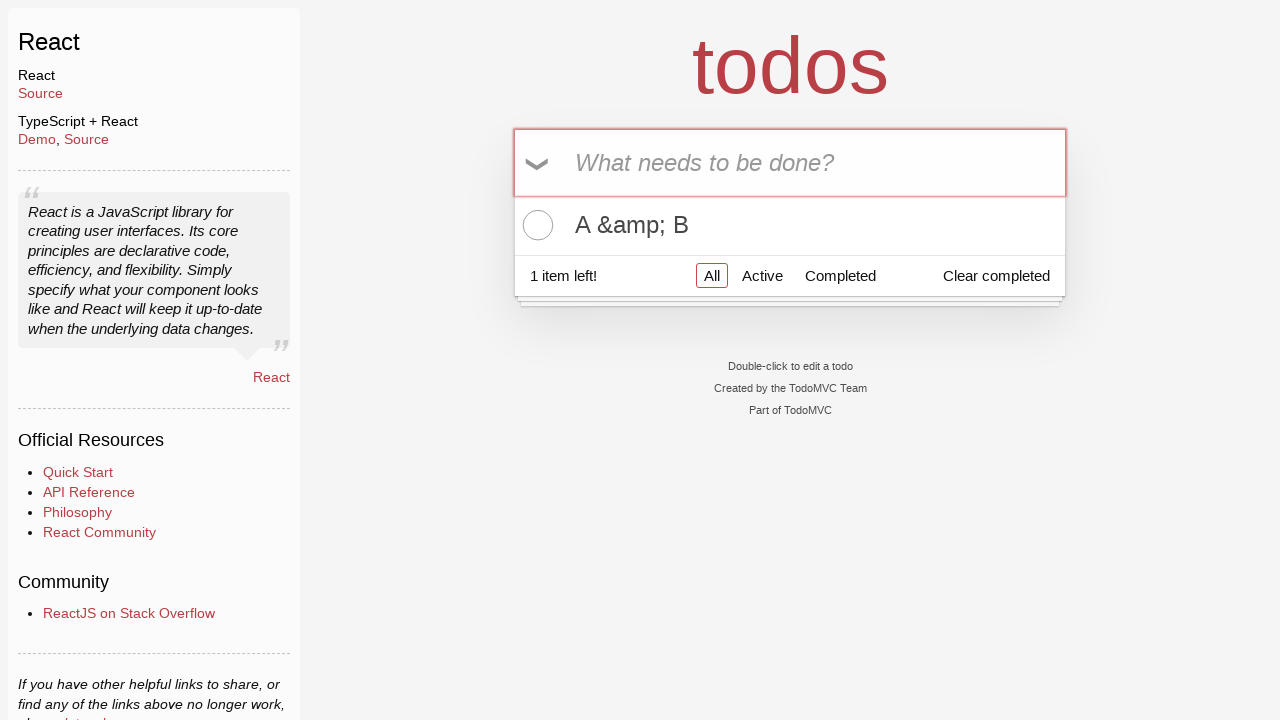

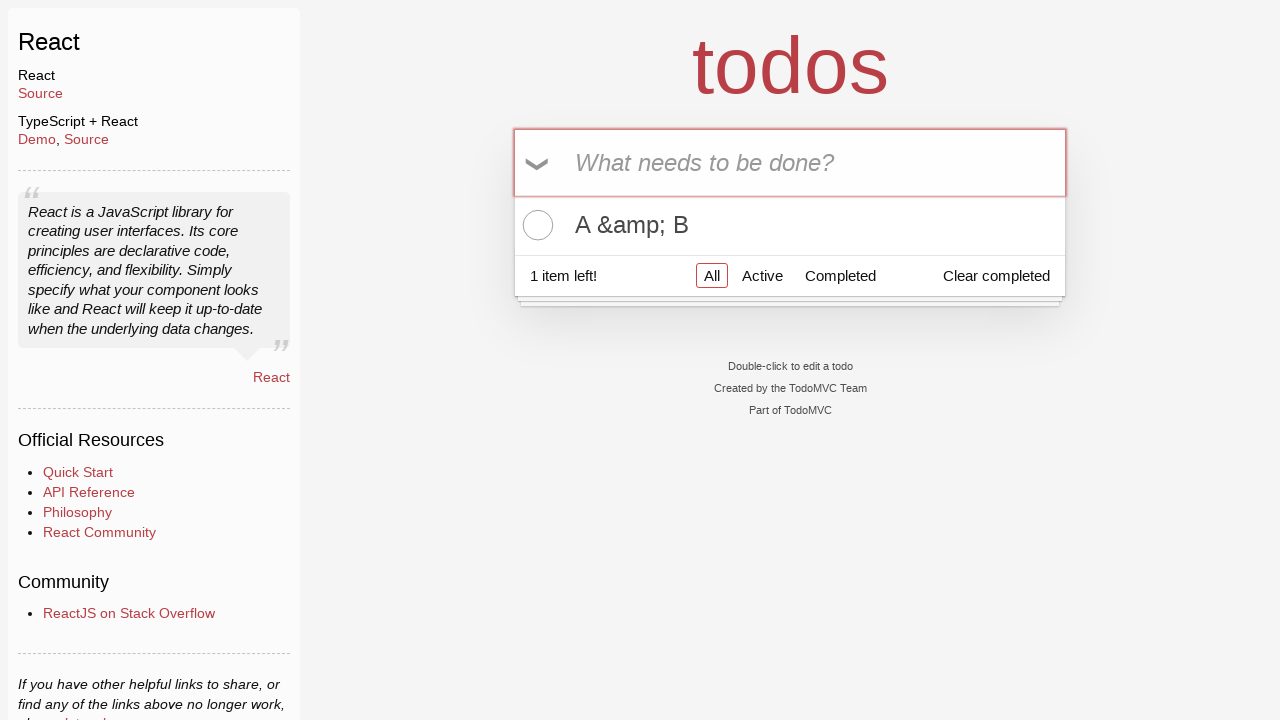